Tests drag and drop functionality by dragging a source element and dropping it onto a target element on a test automation practice site.

Starting URL: https://testautomationpractice.blogspot.com/

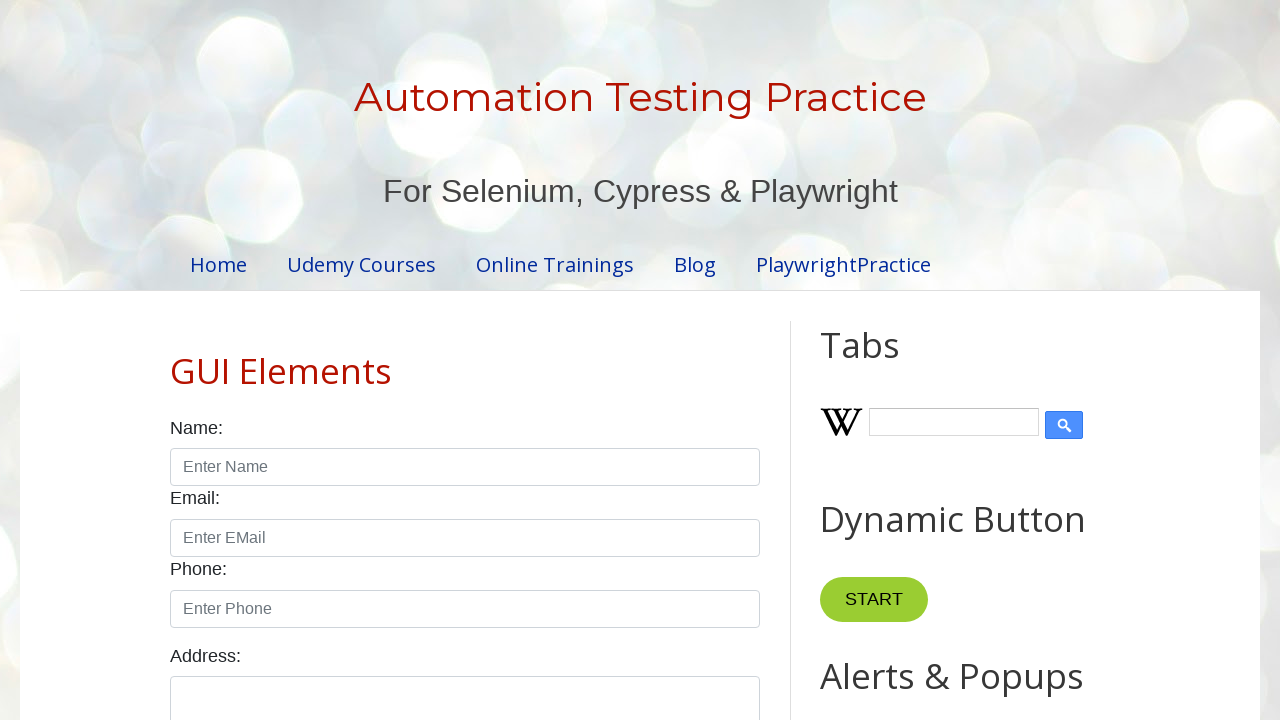

Scrolled to Drag and Drop section
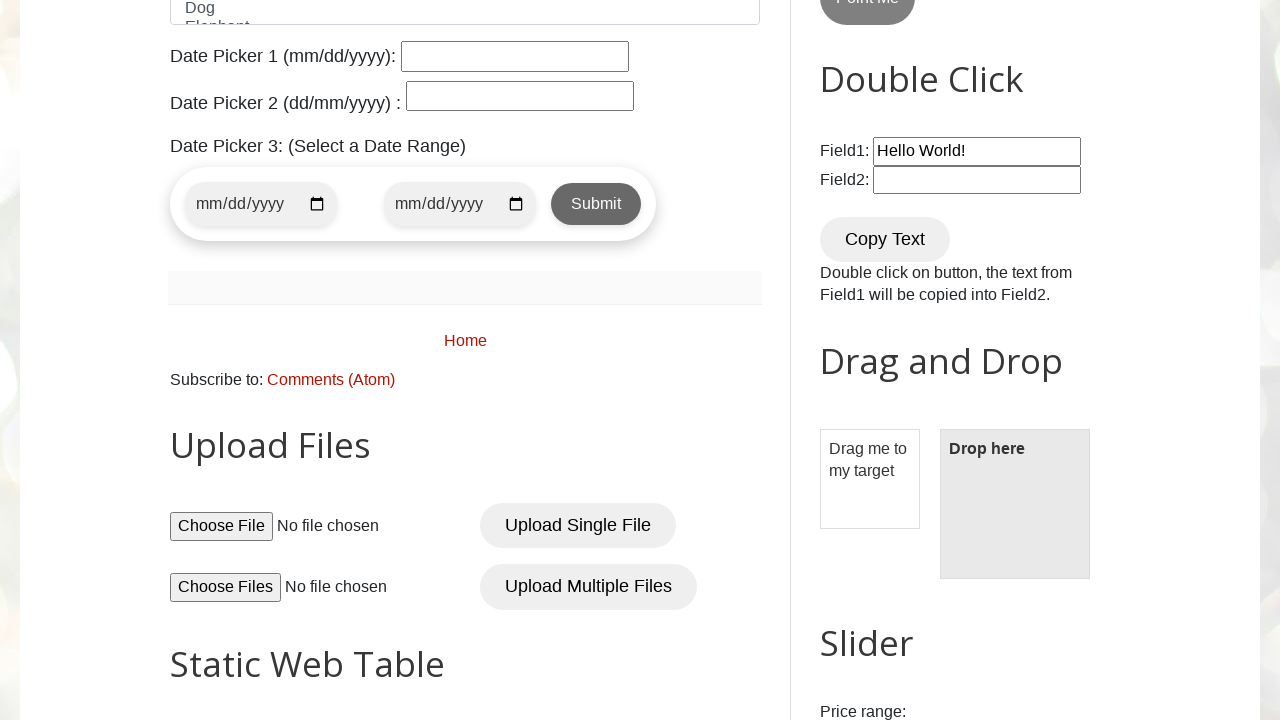

Located source element with id 'draggable'
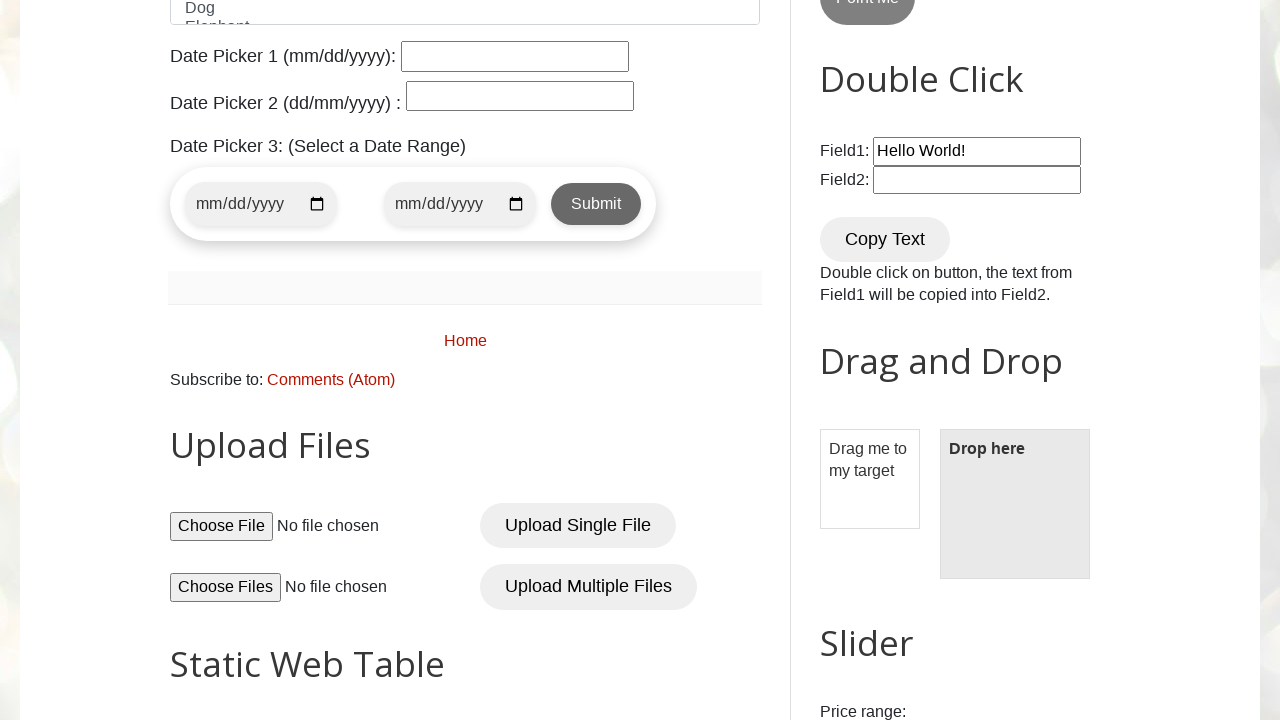

Located target element with id 'droppable'
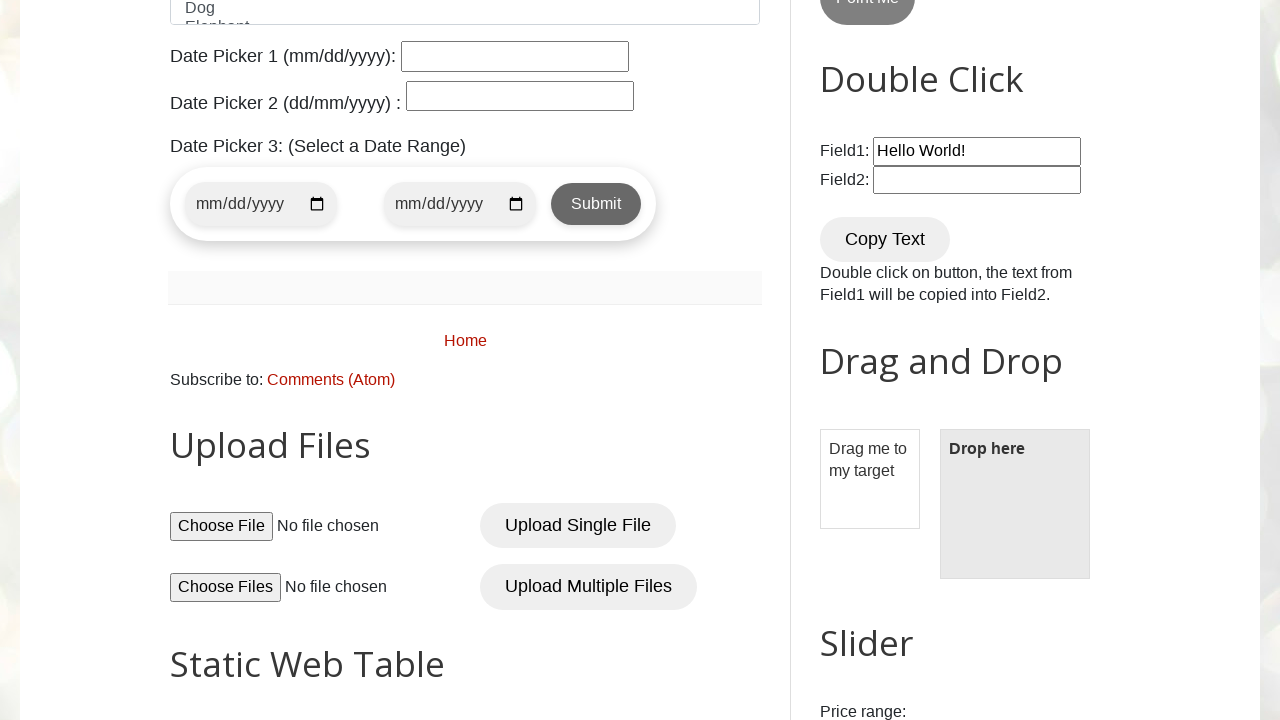

Dragged source element and dropped it onto target element at (1015, 504)
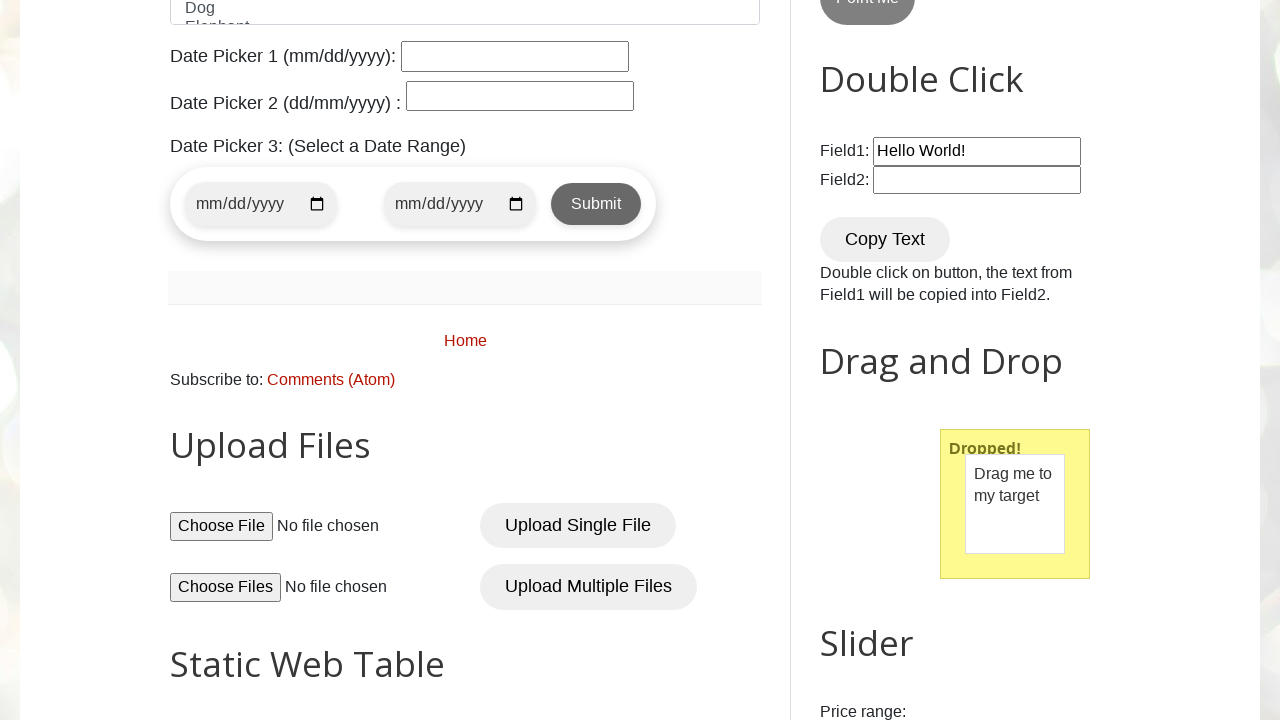

Verified droppable element is present after drag and drop
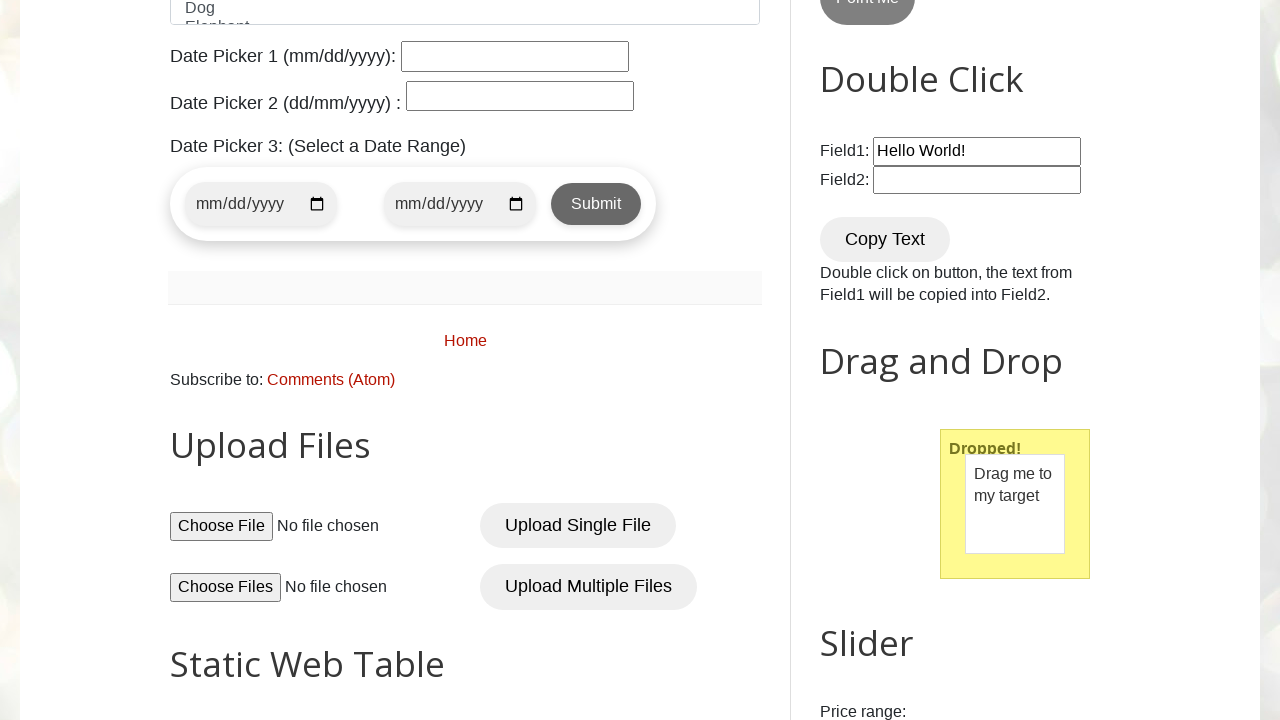

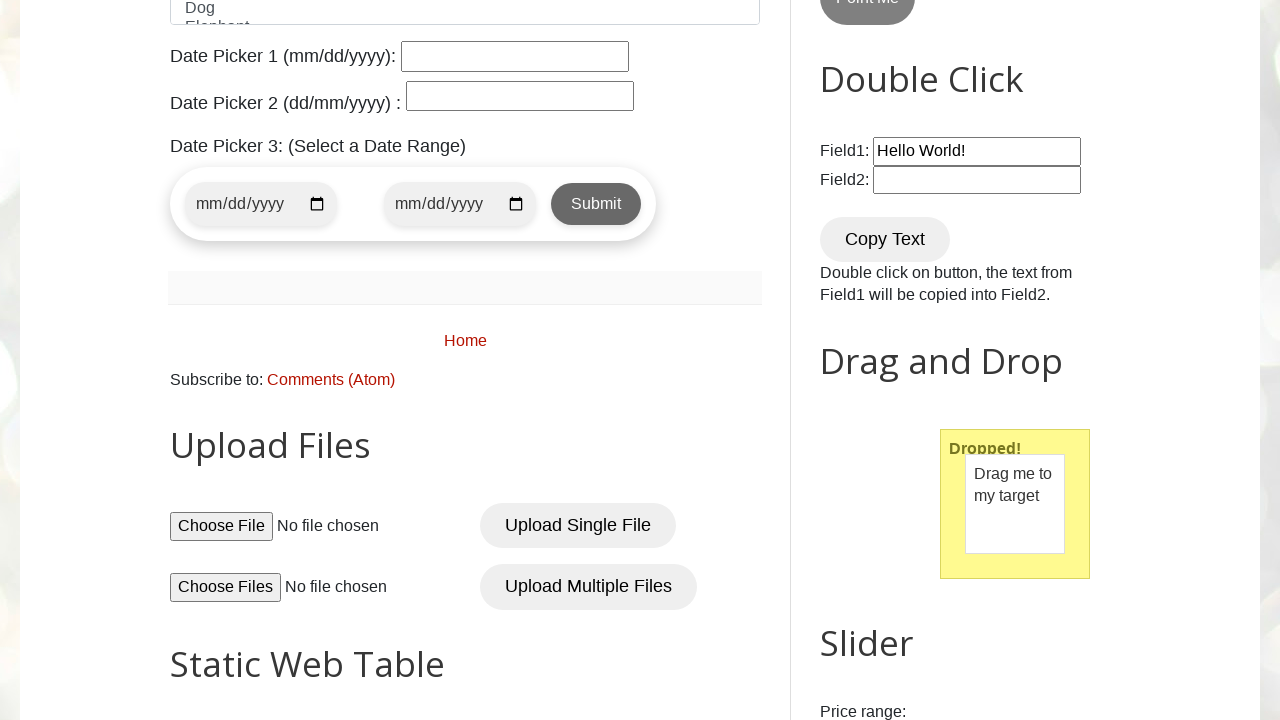